Tests selecting an option from a dropdown by its visible text and verifies the selection was successful

Starting URL: https://the-internet.herokuapp.com/dropdown

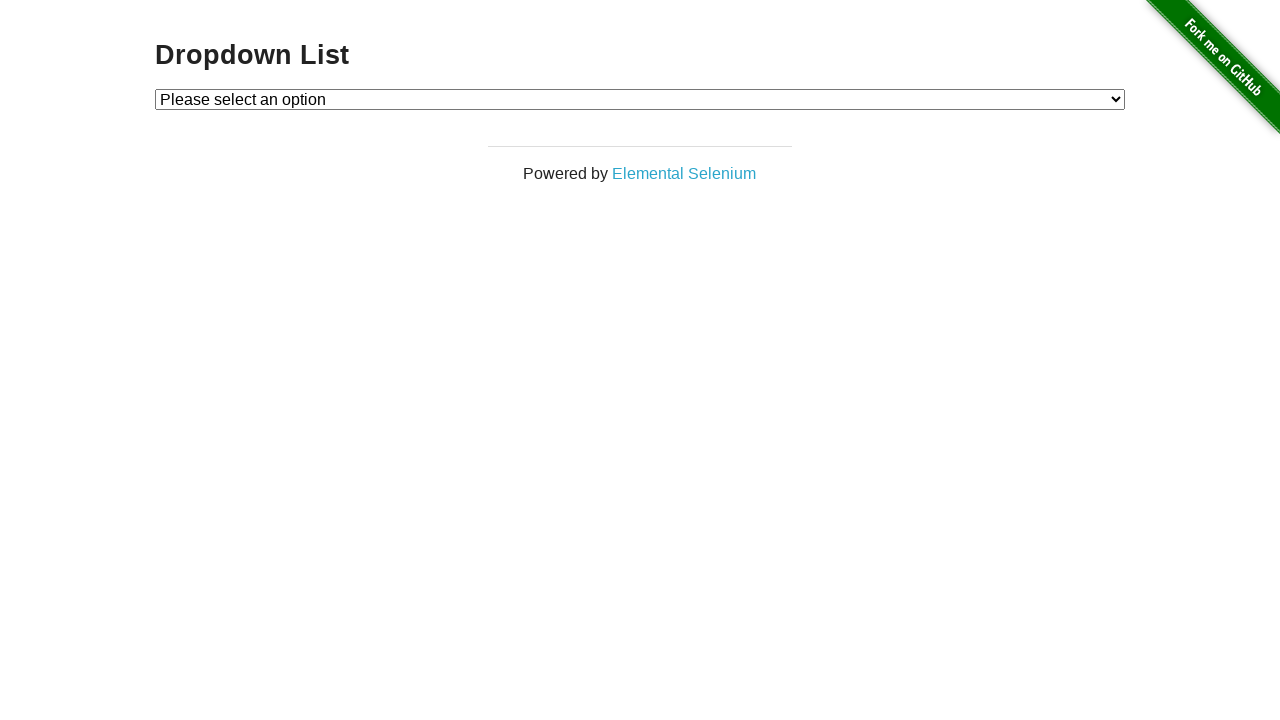

Selected 'Option 1' from dropdown by text on #dropdown
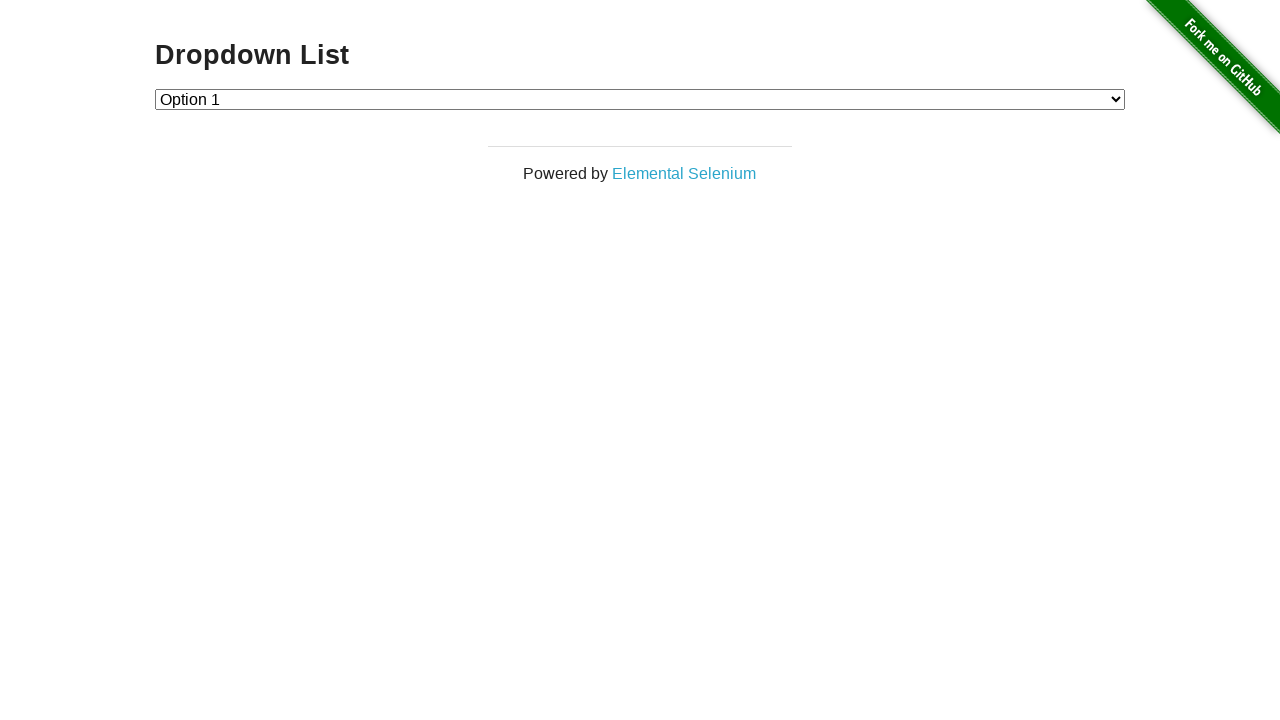

Retrieved the selected option value from dropdown
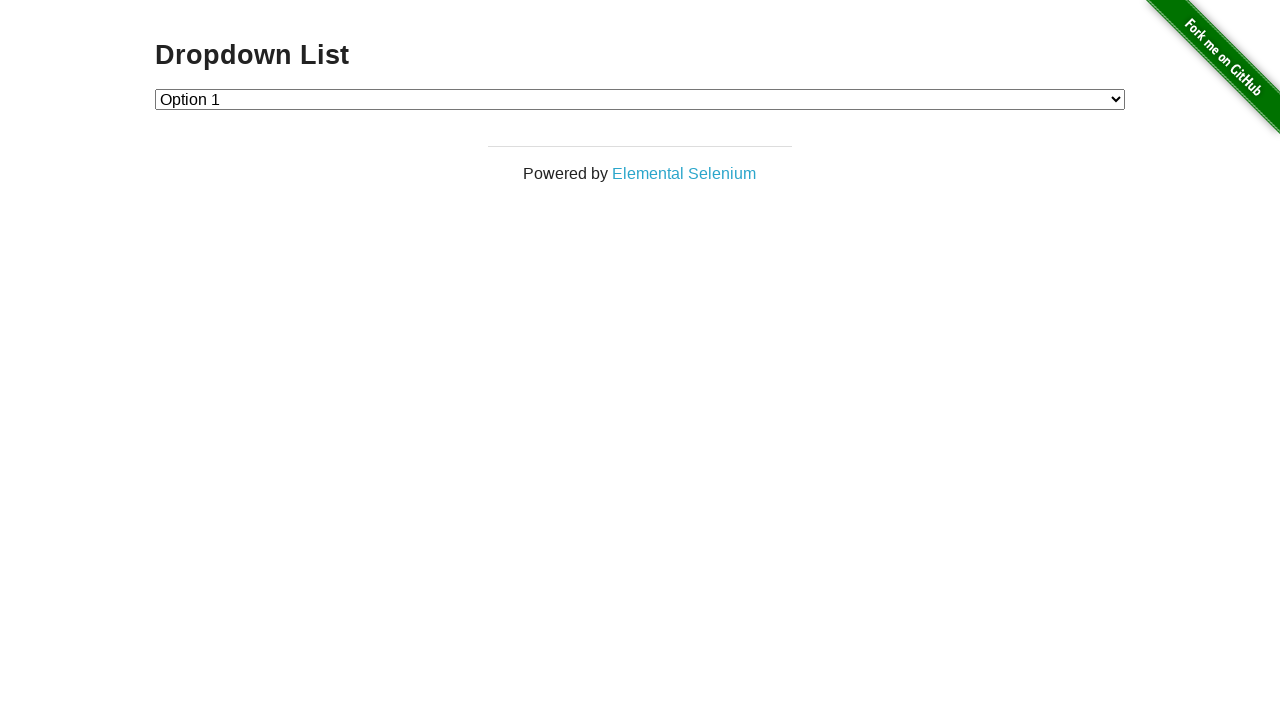

Verified that the selected option value is '1'
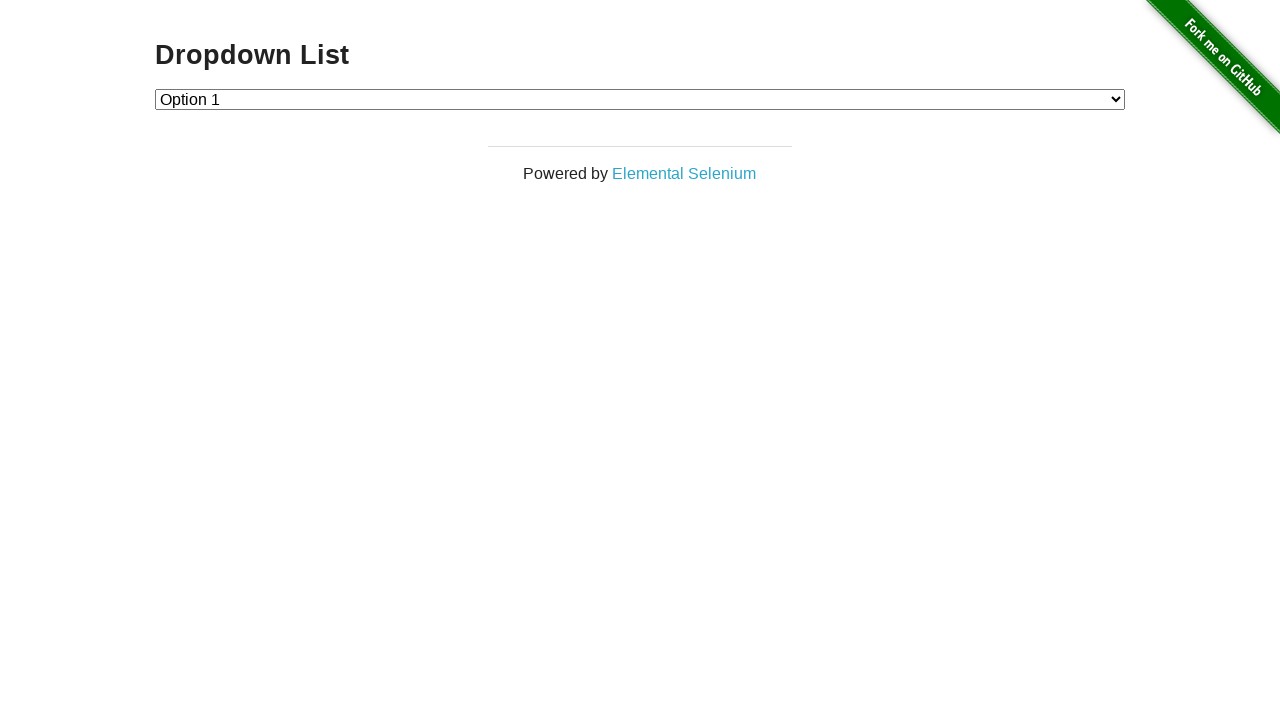

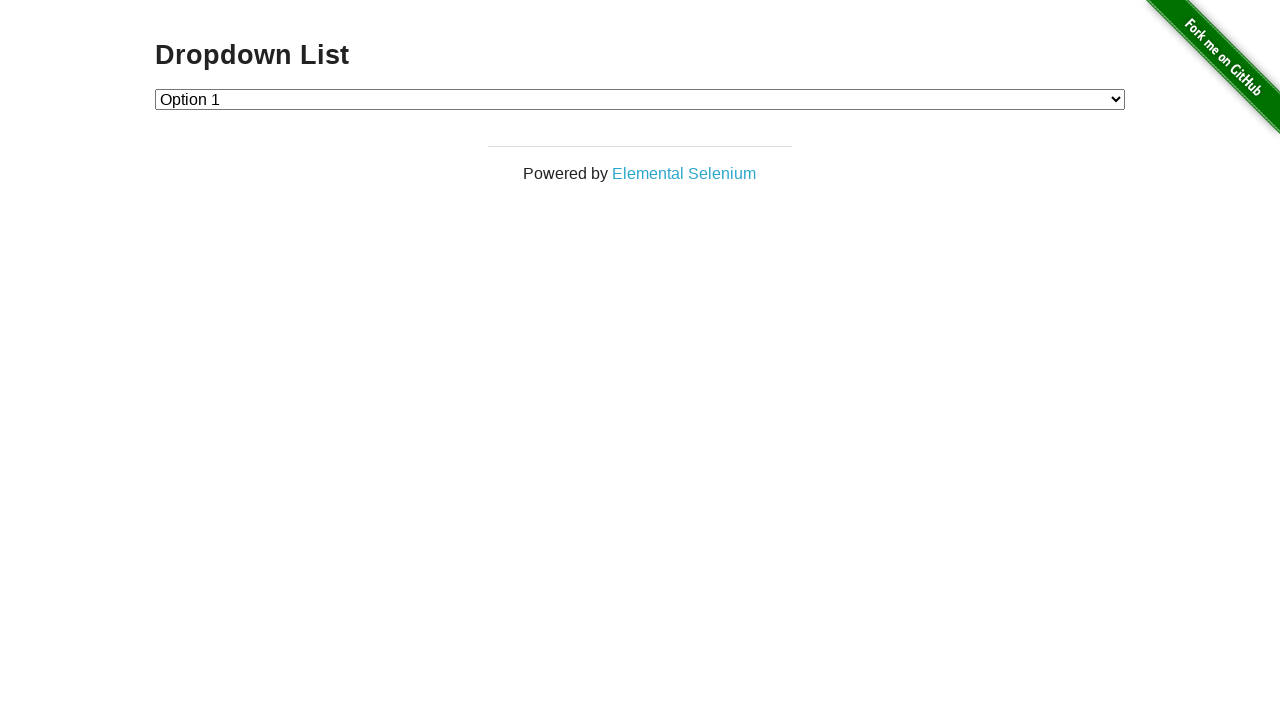